Navigates to the JoSAA (Joint Seat Allocation Authority) website and verifies that the updates section with links is present on the page.

Starting URL: https://josaa.nic.in/

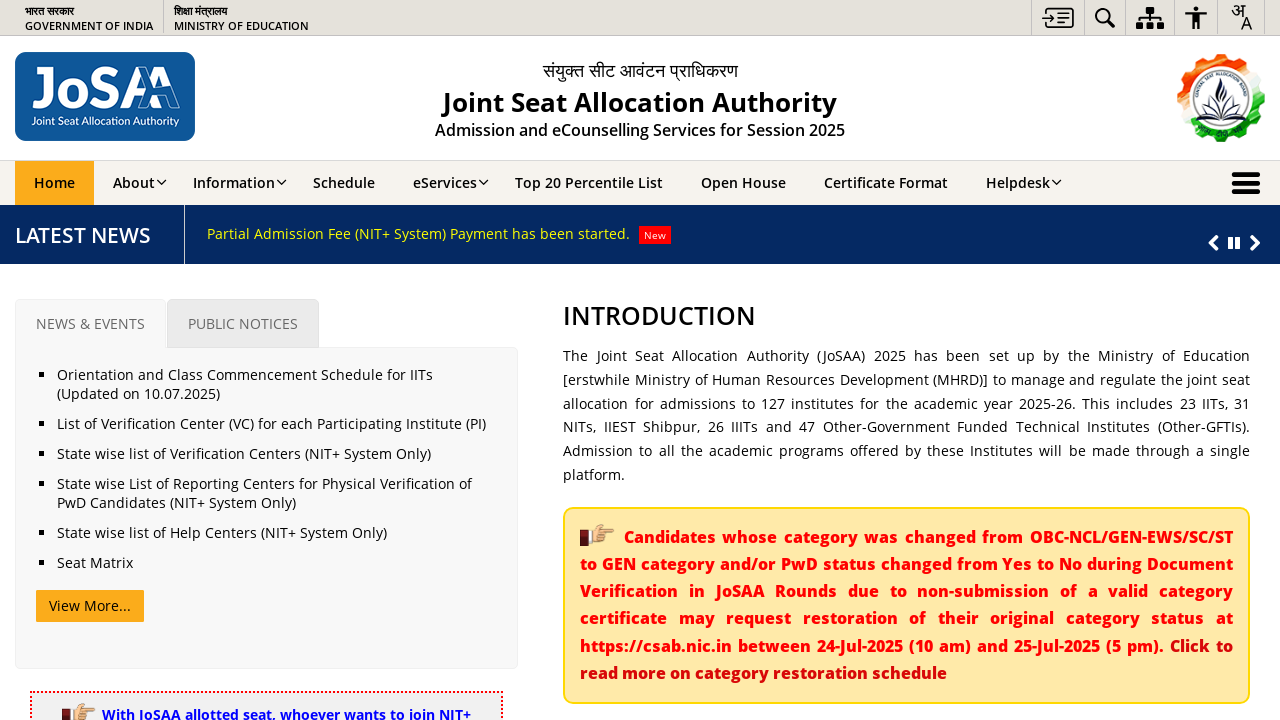

Updates section with class 'gen-list' became visible
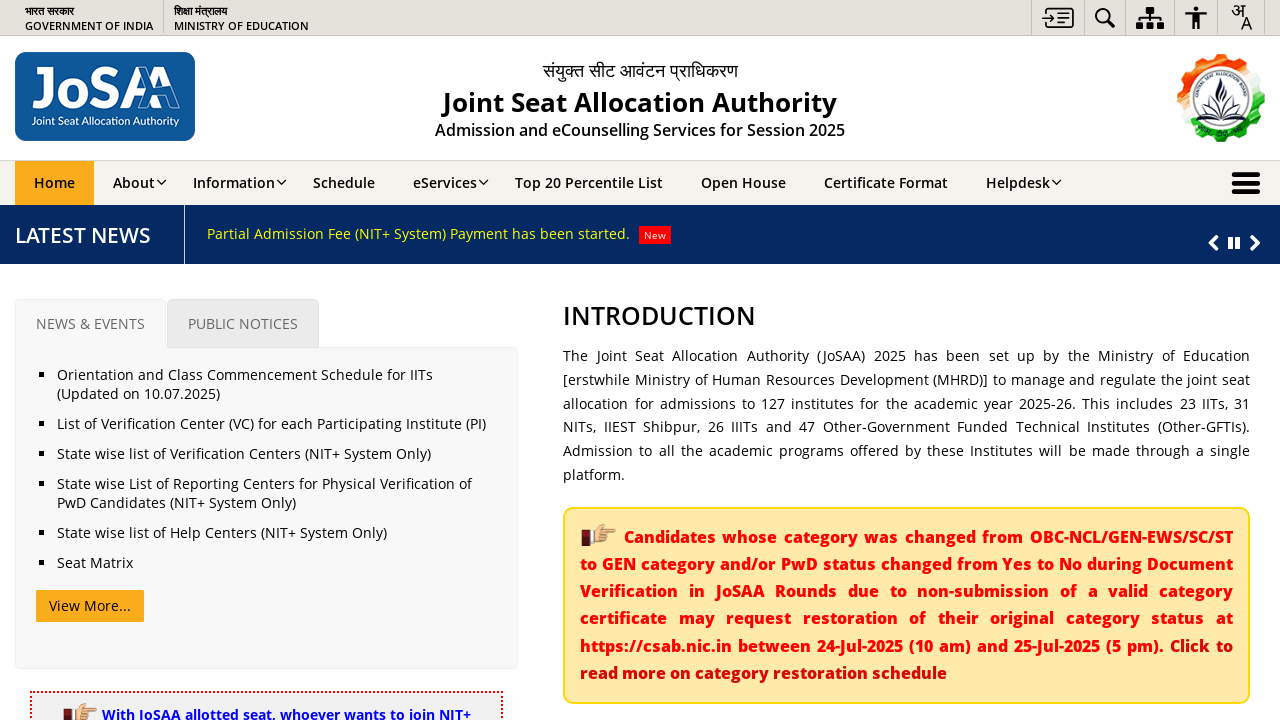

Verified that at least one link is present in the updates section
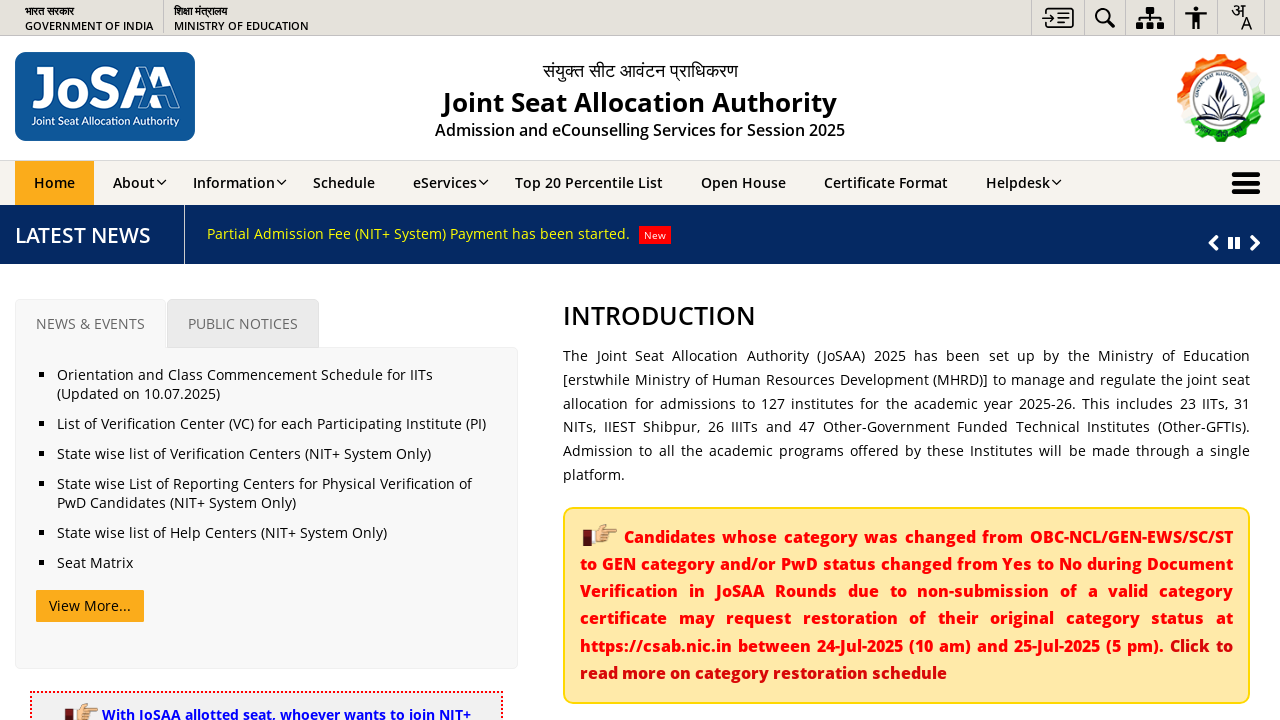

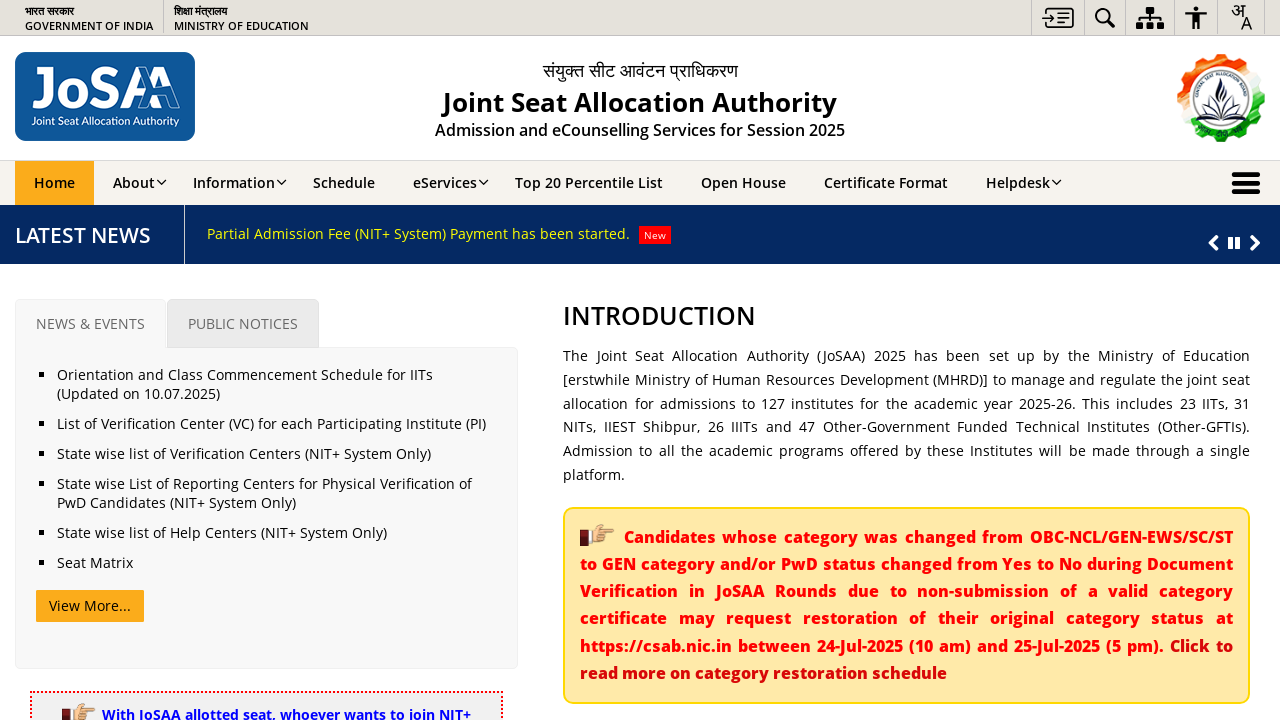